Tests the getAttribute method by locating the "Our Locations" navigation element and verifying it can be found on the page

Starting URL: https://www.mountsinai.org/

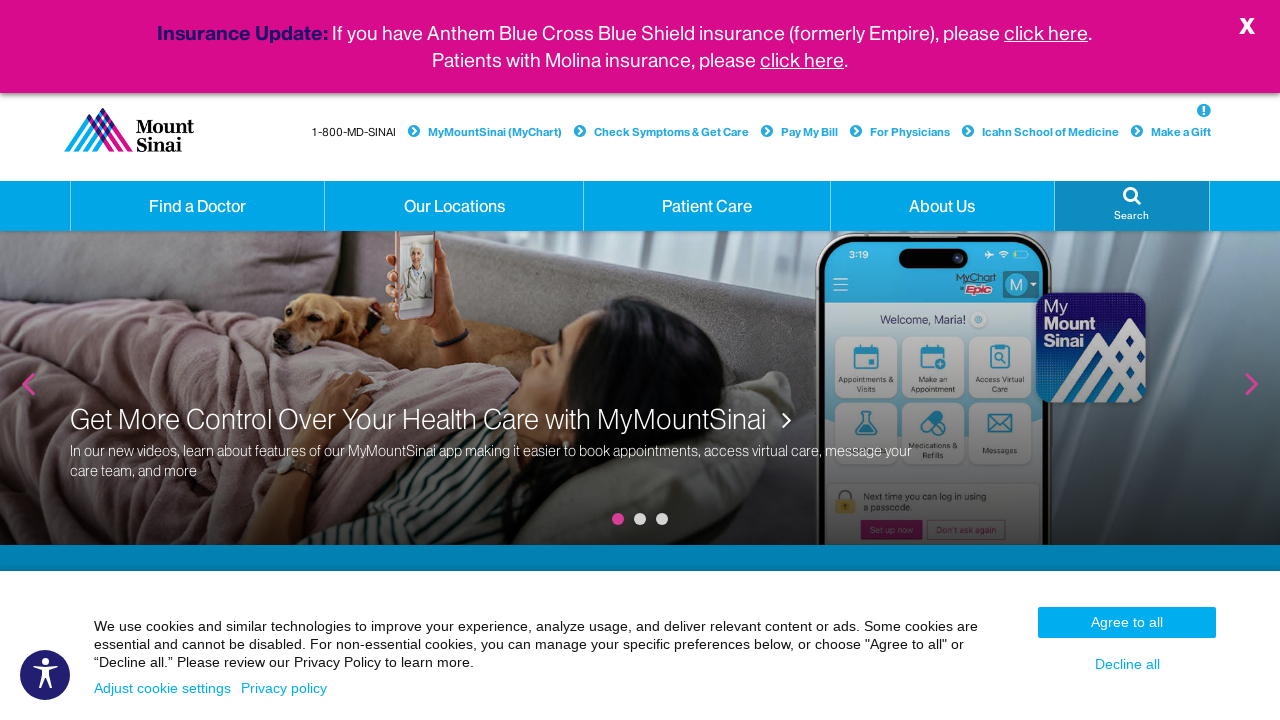

Located 'Our Locations' navigation element using XPath selector
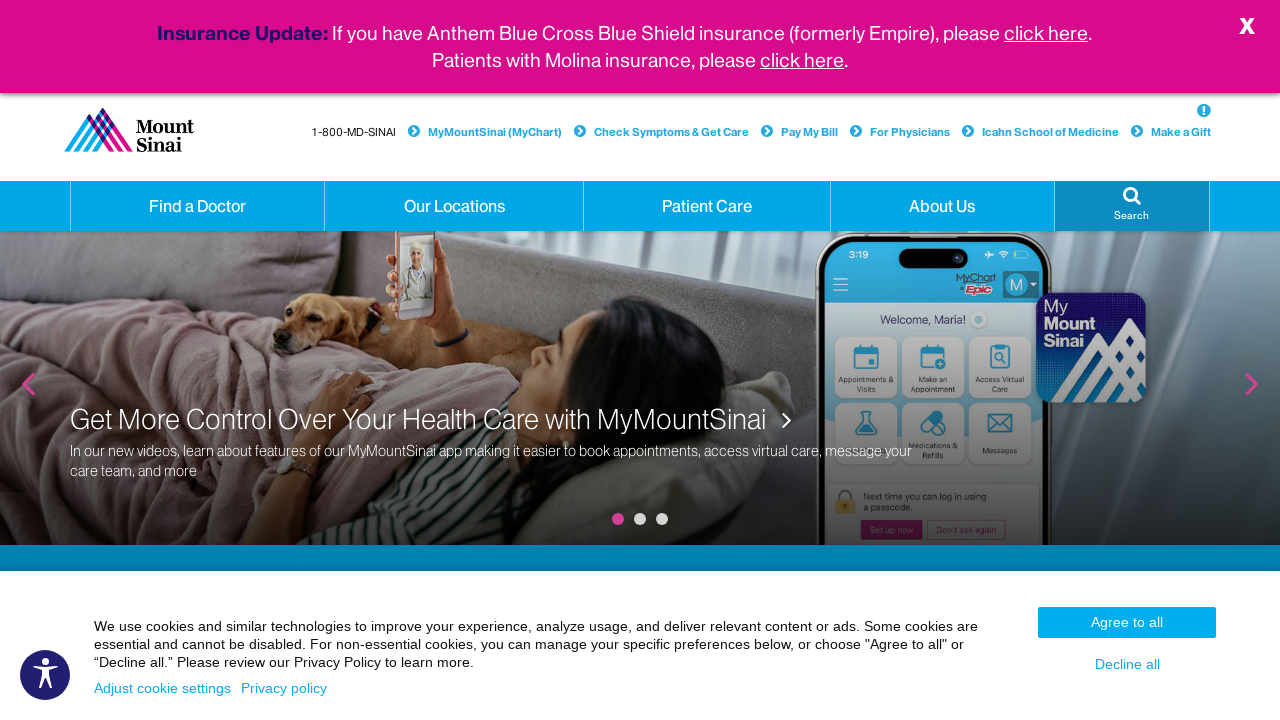

Verified 'Our Locations' element exists on the page
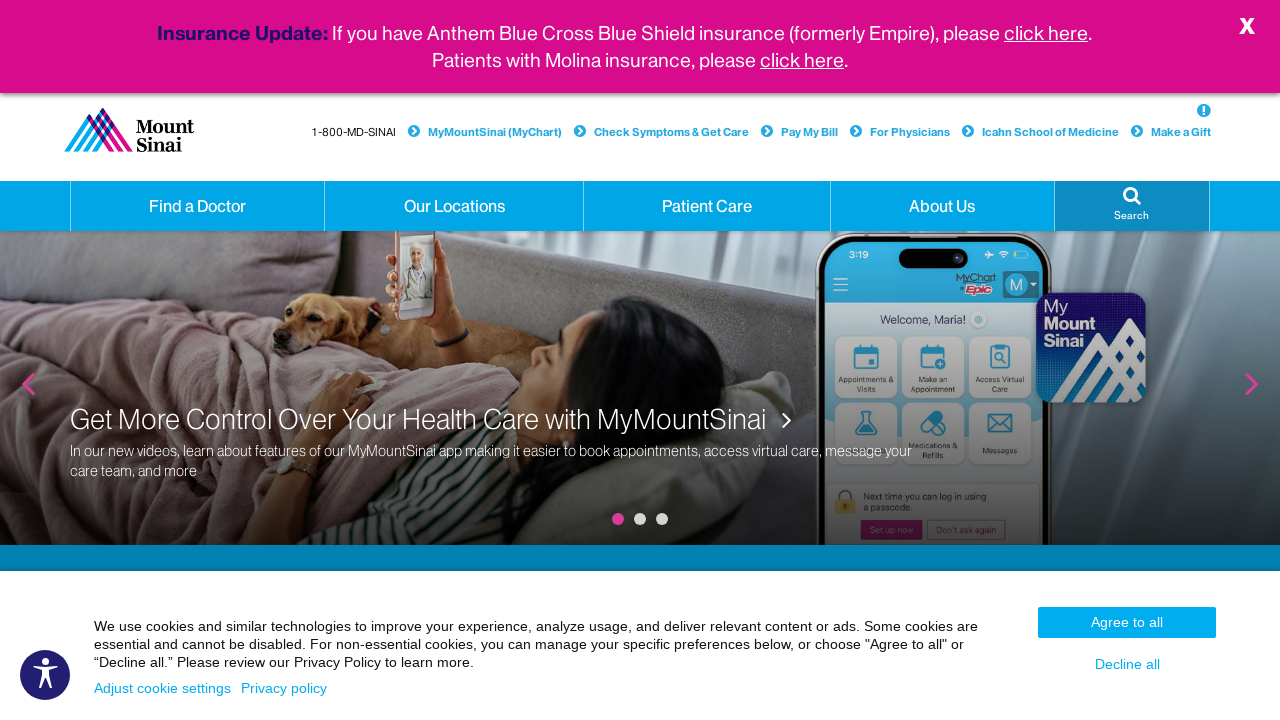

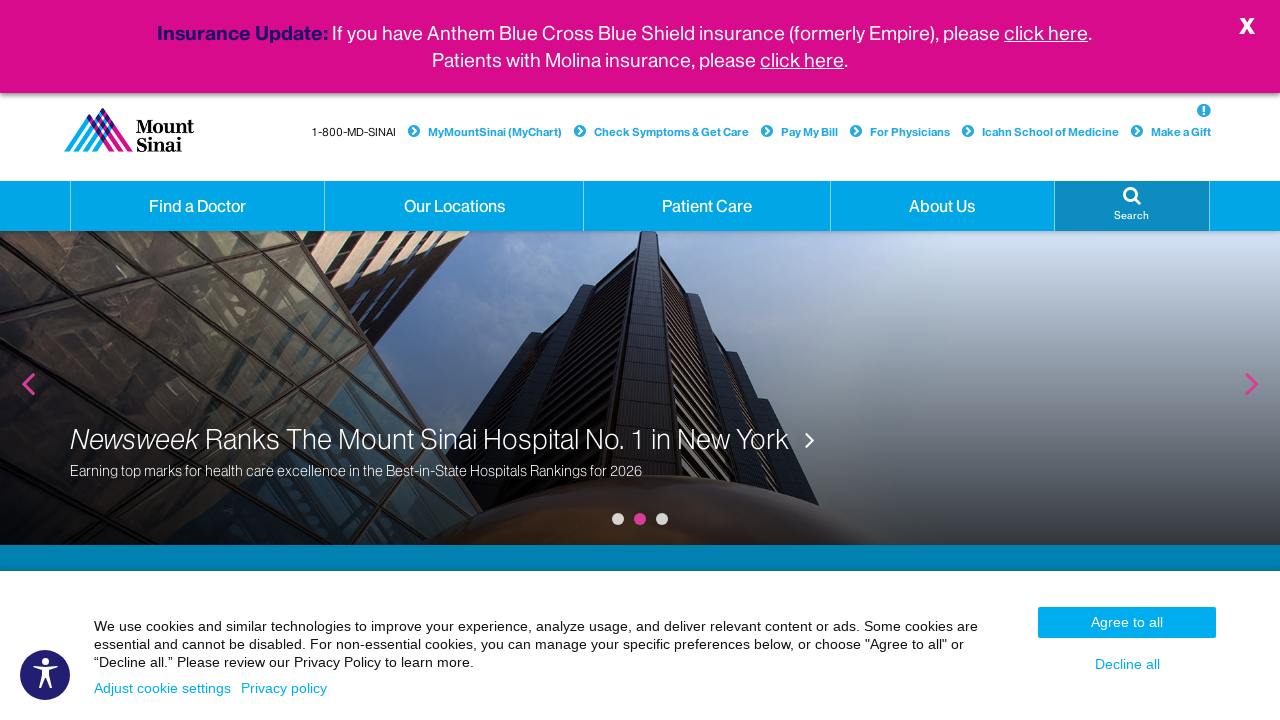